Tests registration form by filling required fields (First name, Last name, Email) and verifying successful registration message appears

Starting URL: http://suninjuly.github.io/registration1.html

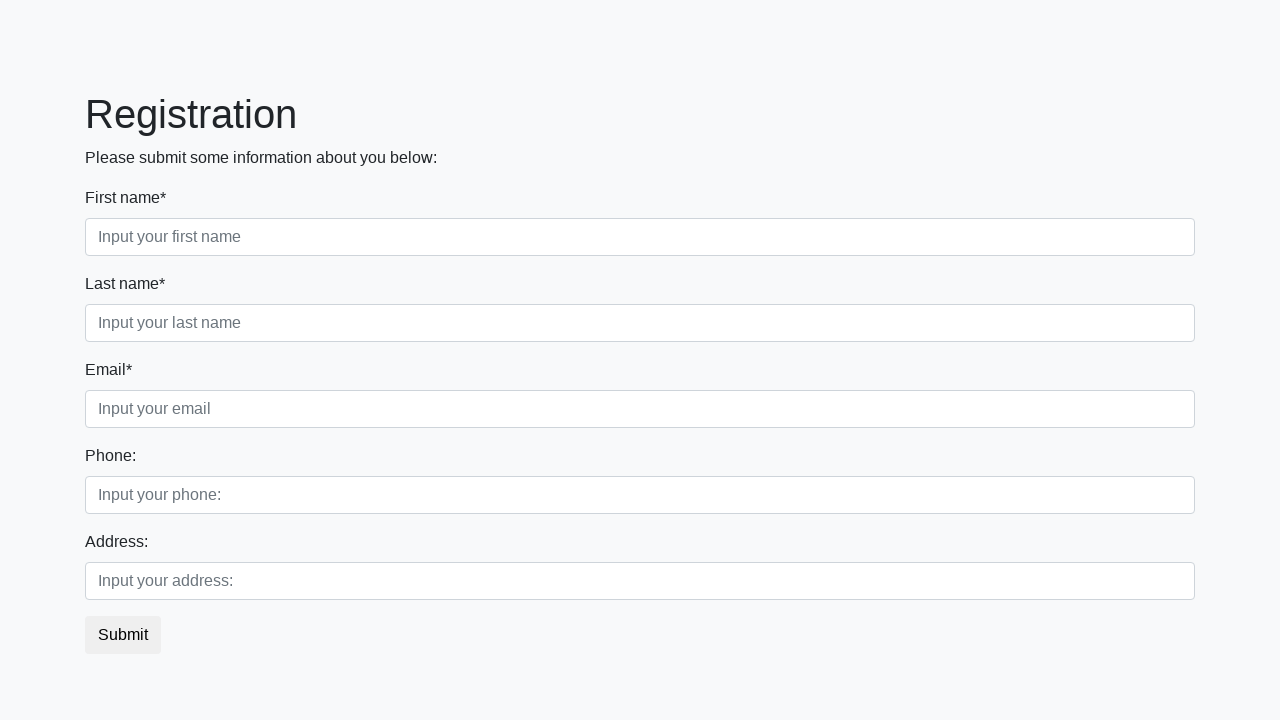

Filled first name field with 'John' on input[placeholder='Input your first name']
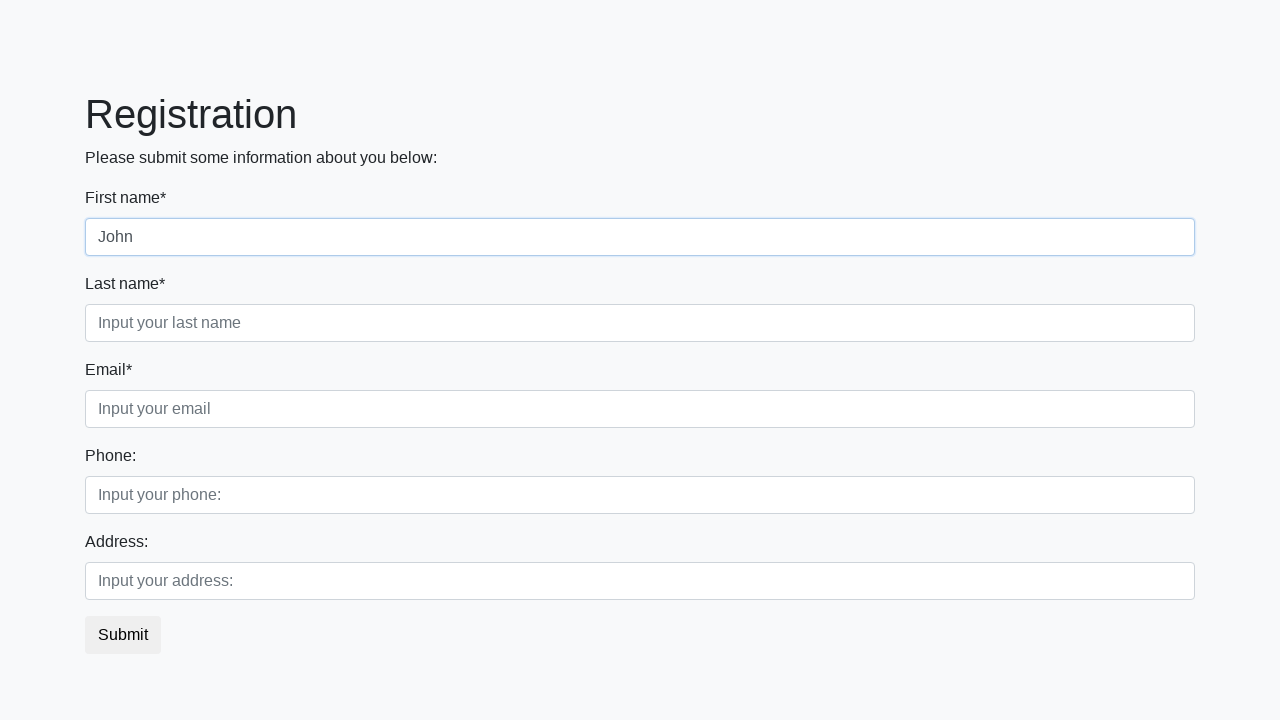

Filled last name field with 'Smith' on input[placeholder='Input your last name']
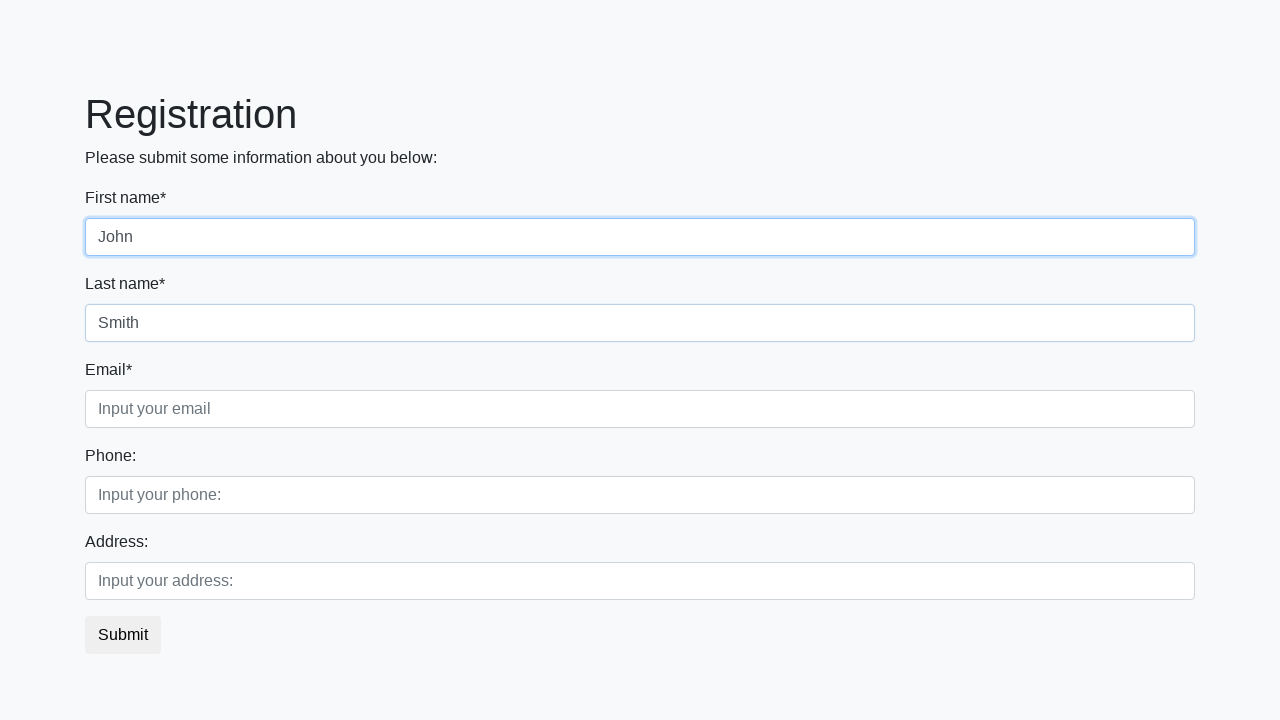

Filled email field with 'johnsmith@example.com' on input[placeholder='Input your email']
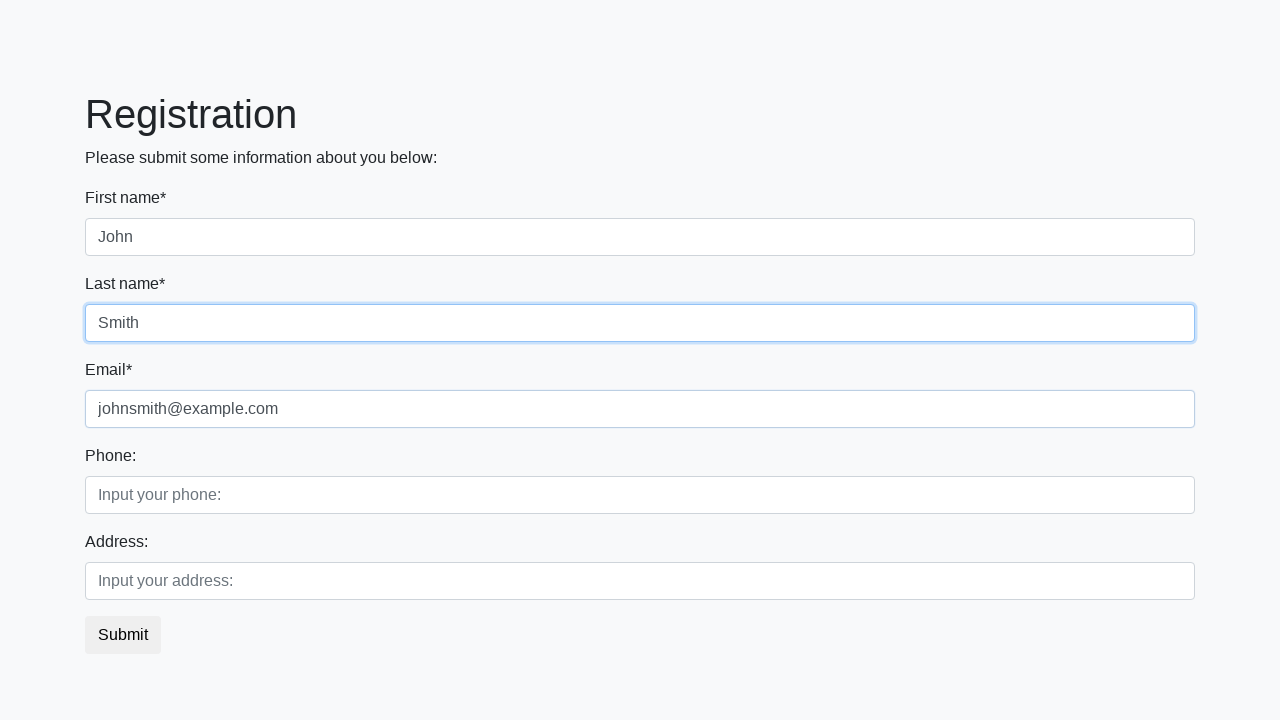

Clicked registration button at (123, 635) on button.btn
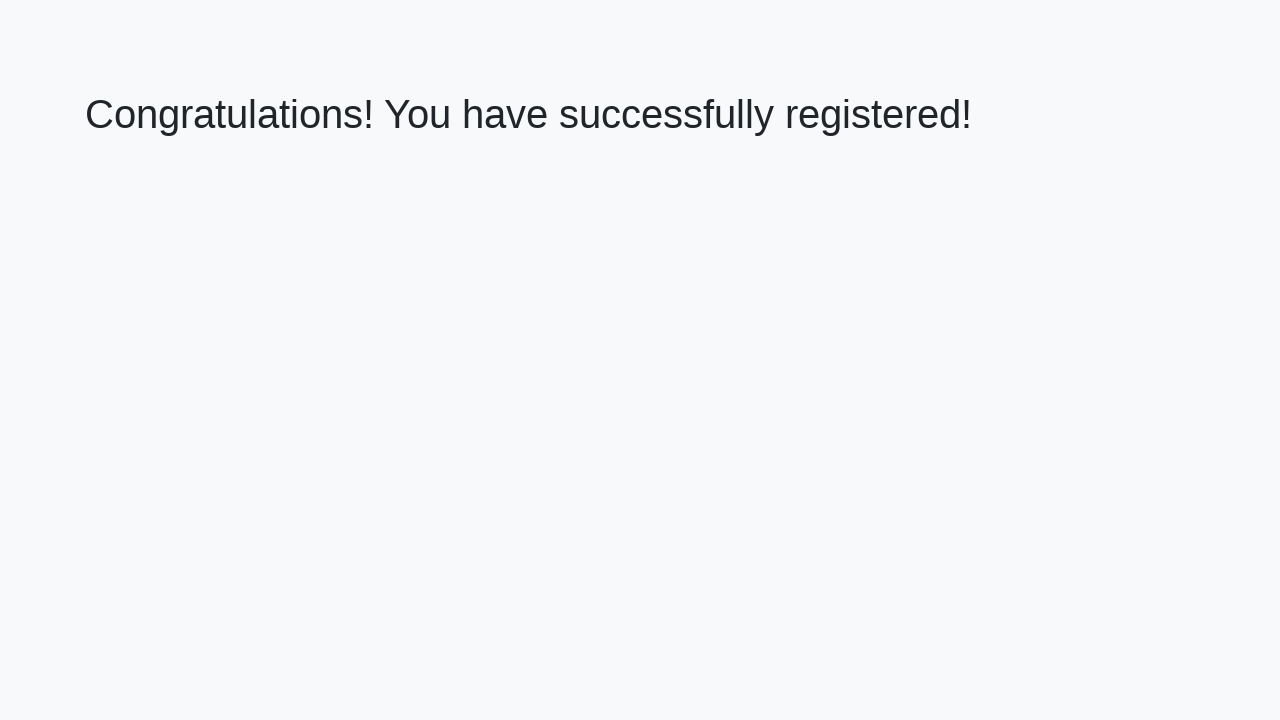

Success message element loaded
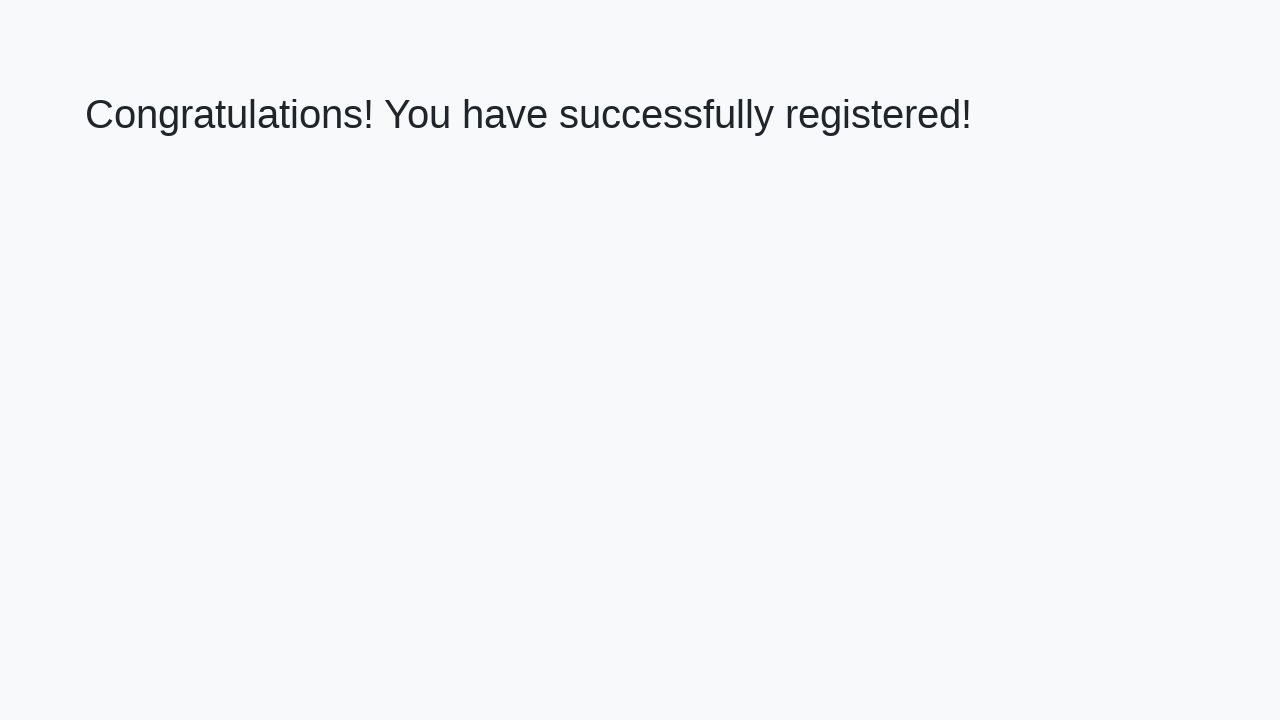

Retrieved success message text
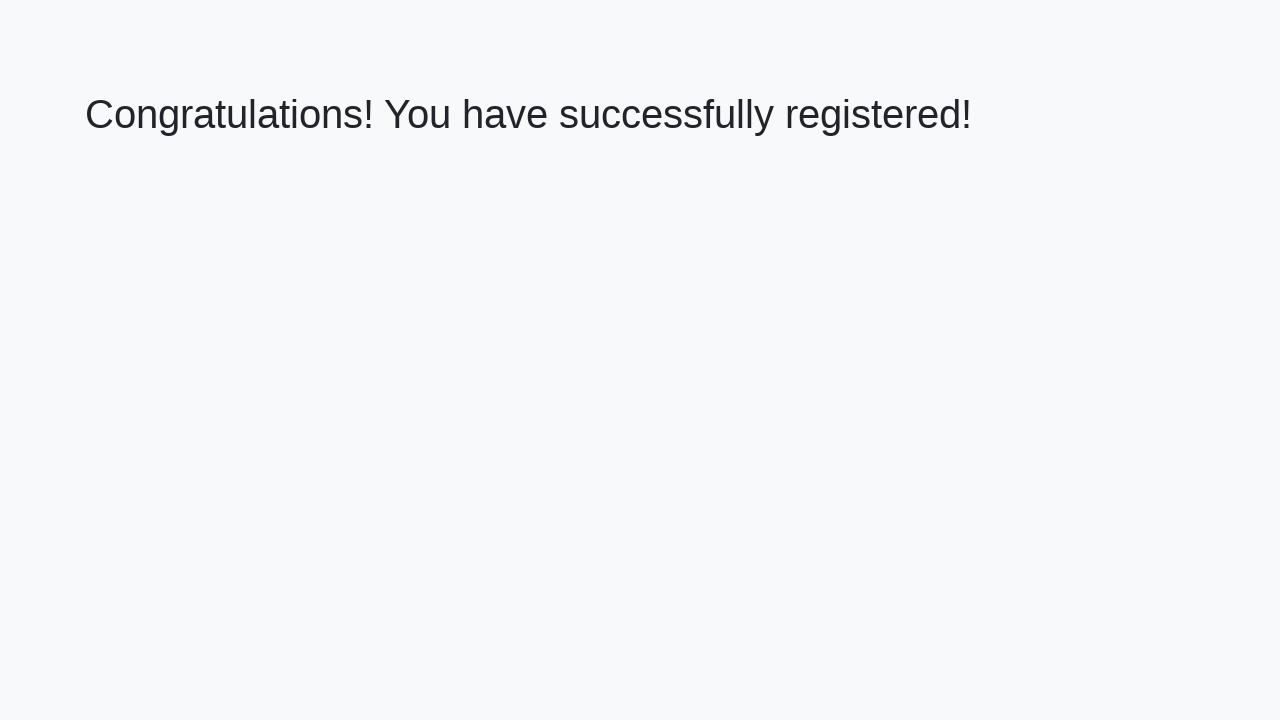

Verified success message: 'Congratulations! You have successfully registered!'
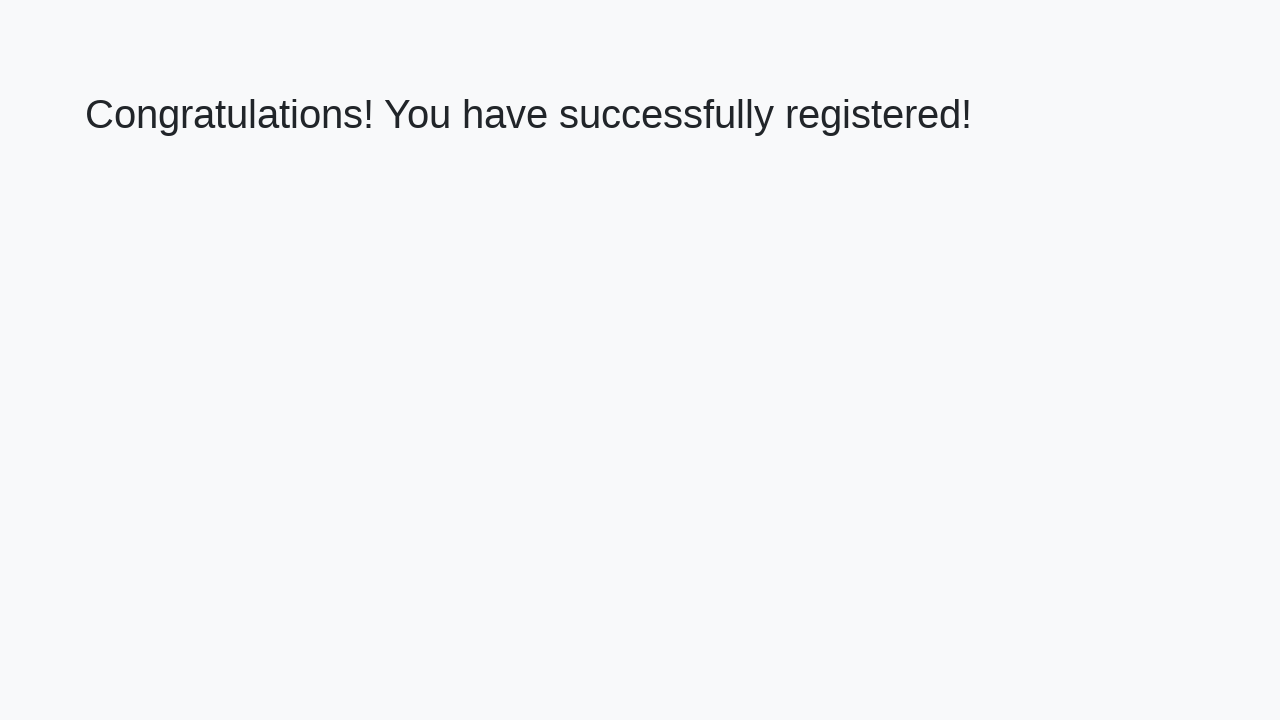

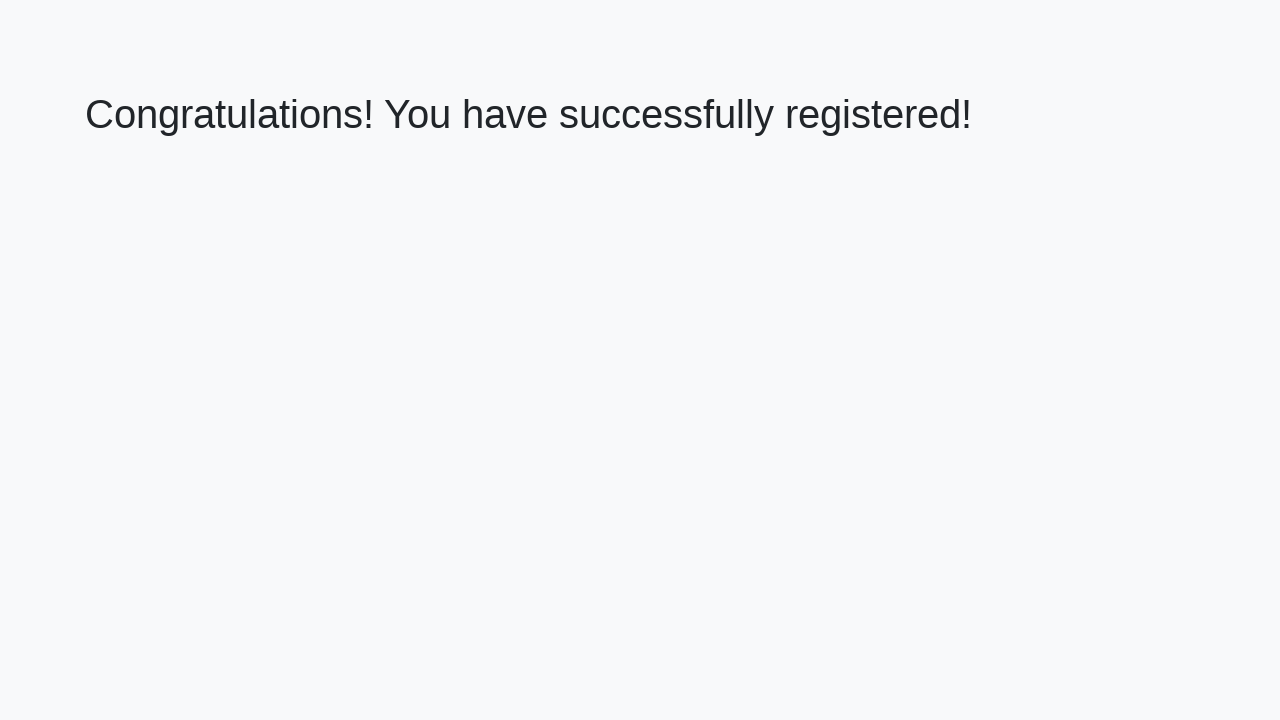